Verifies the selenide.jar download link has the correct href attribute pointing to Maven Central

Starting URL: https://selenide.org

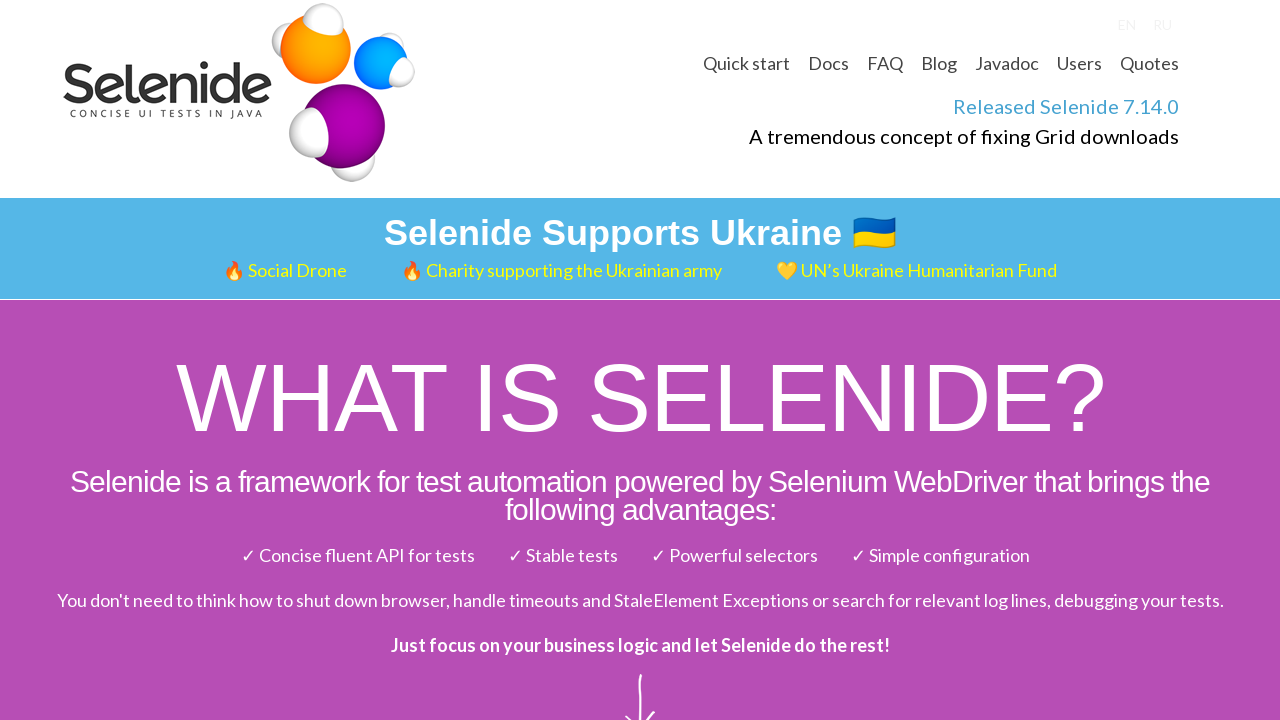

Waited for page to reach networkidle state
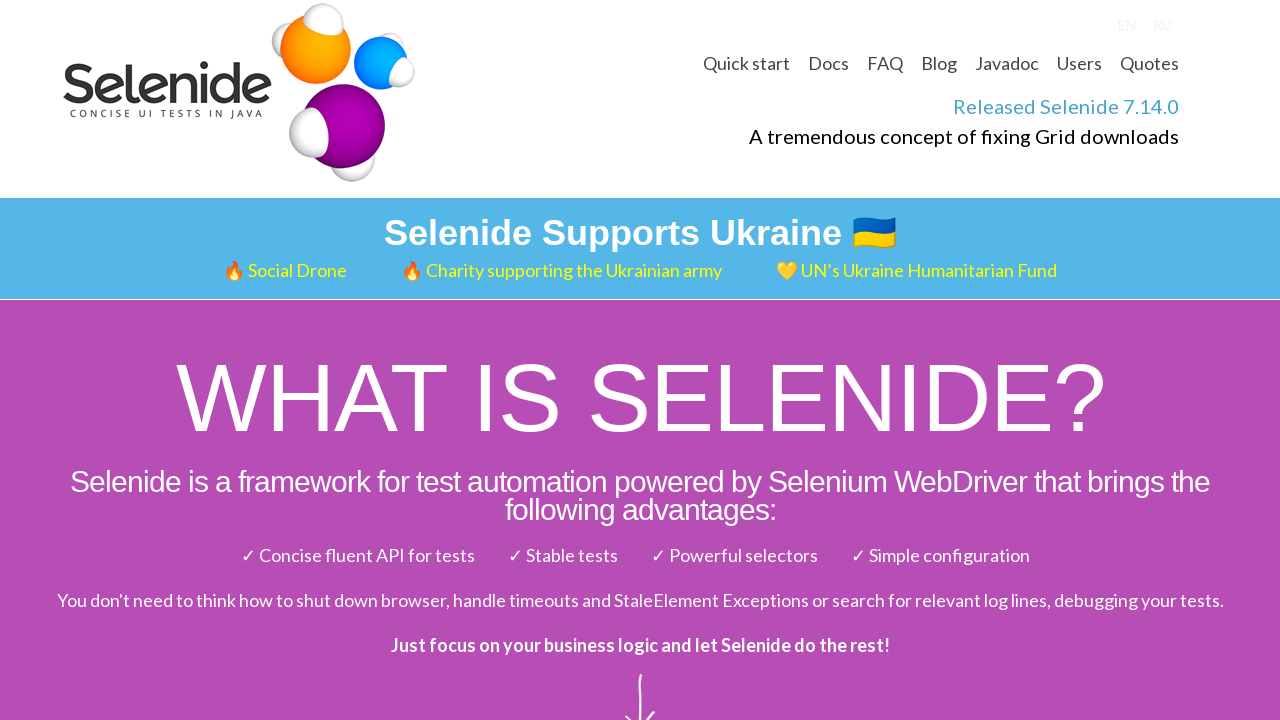

Located selenide.jar download link
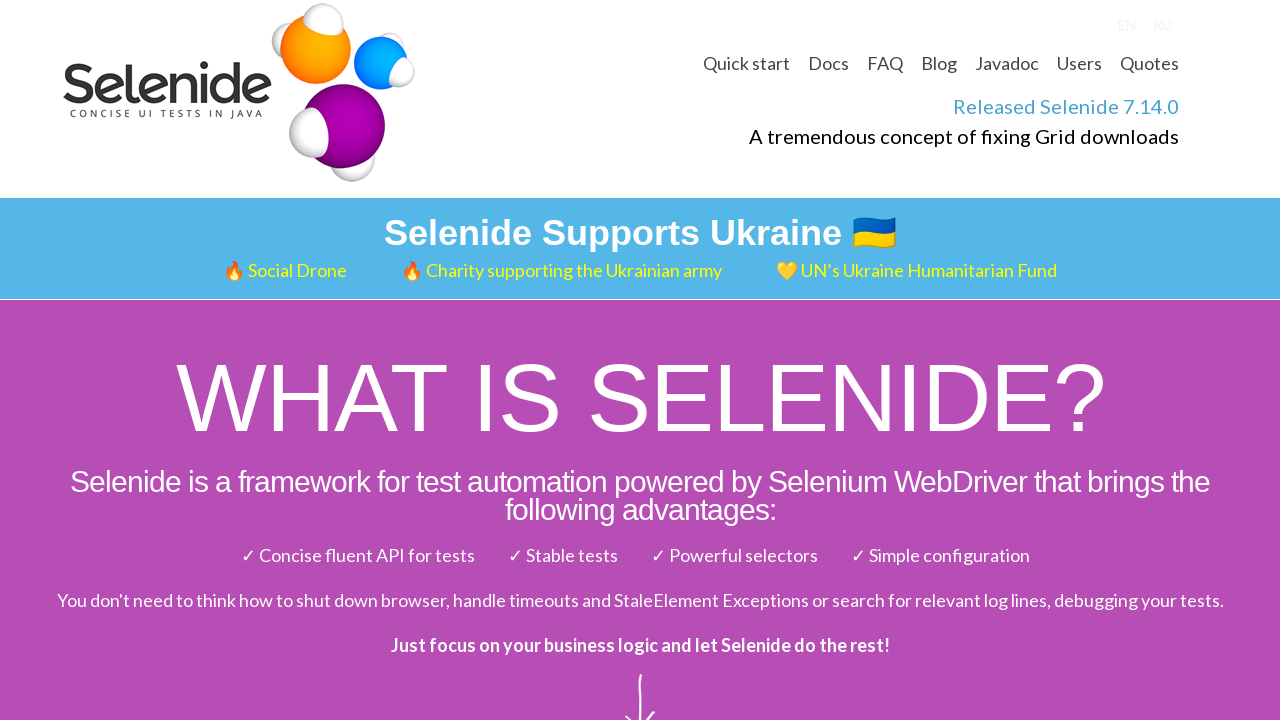

Scrolled selenide.jar link into view if needed
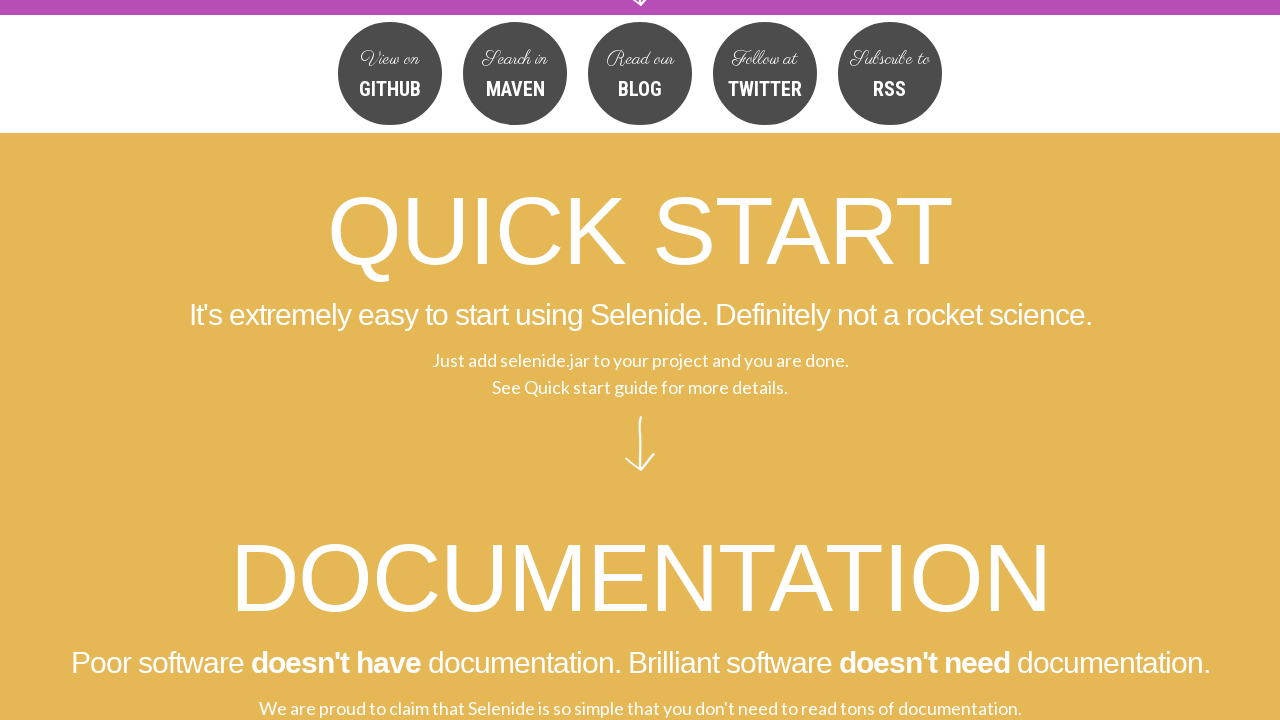

Retrieved href attribute from selenide.jar link
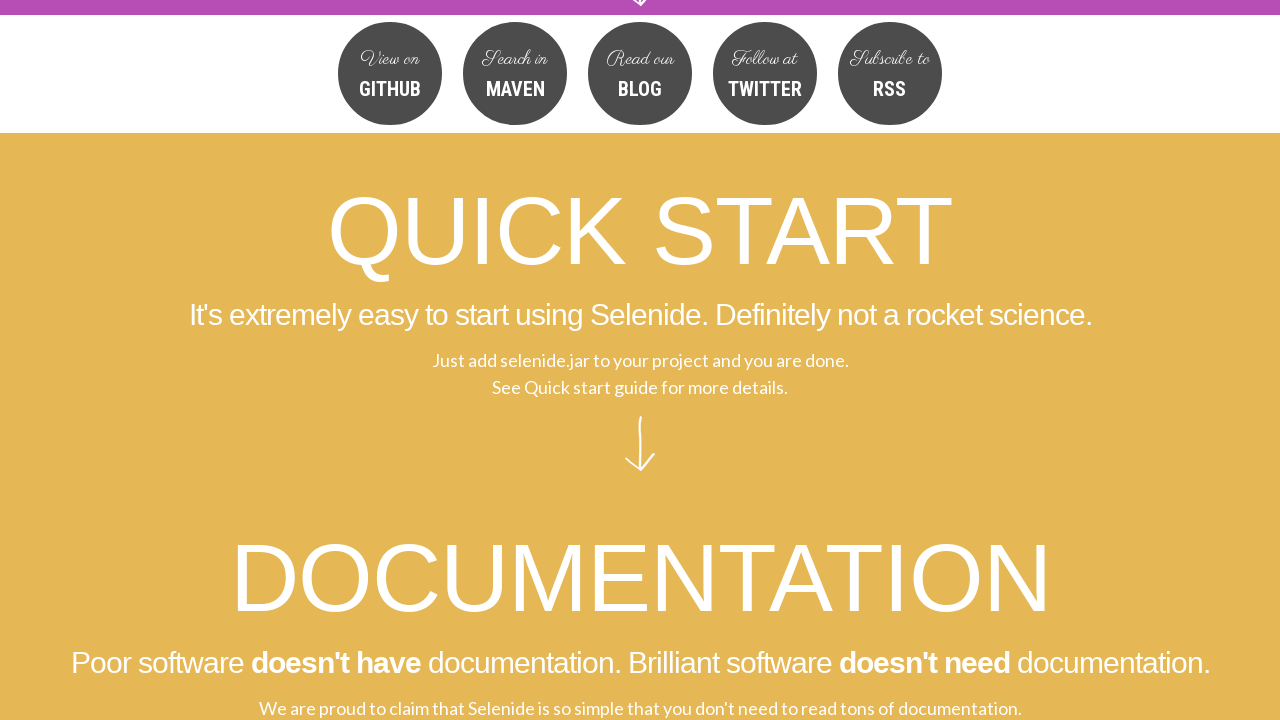

Verified href contains 'search.maven.org' (Maven Central URL)
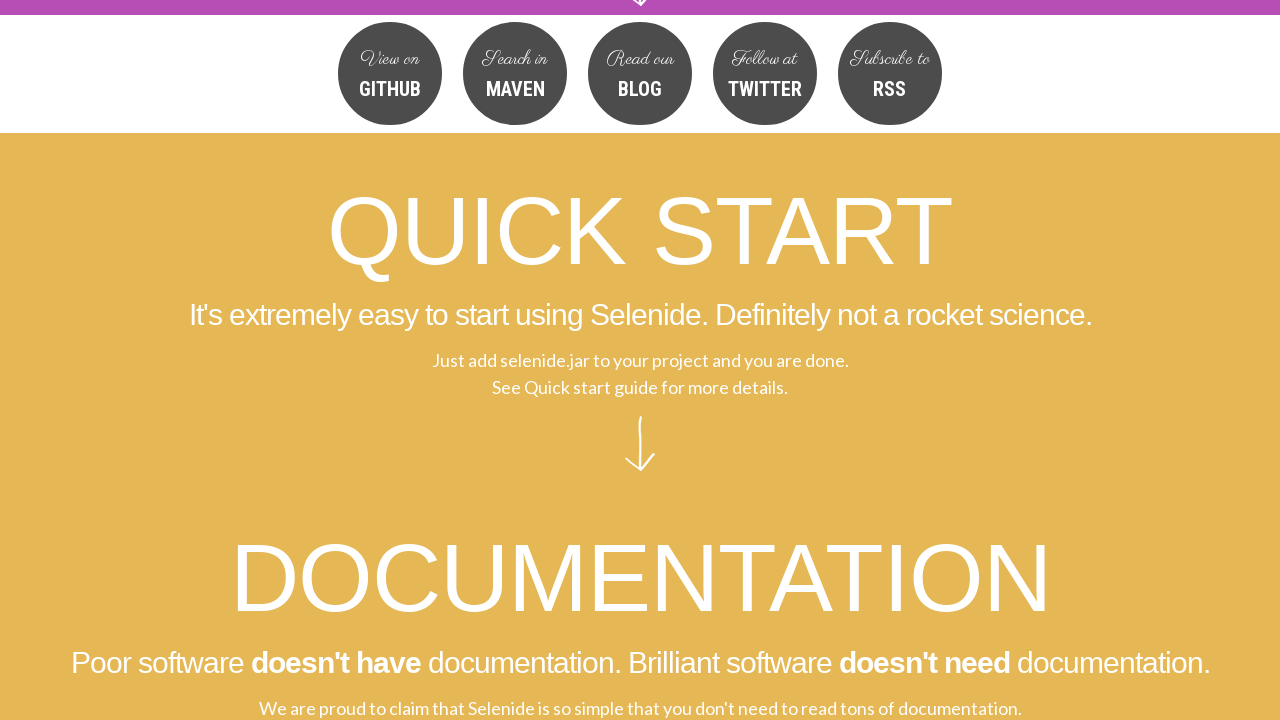

Verified href contains 'selenide' package name
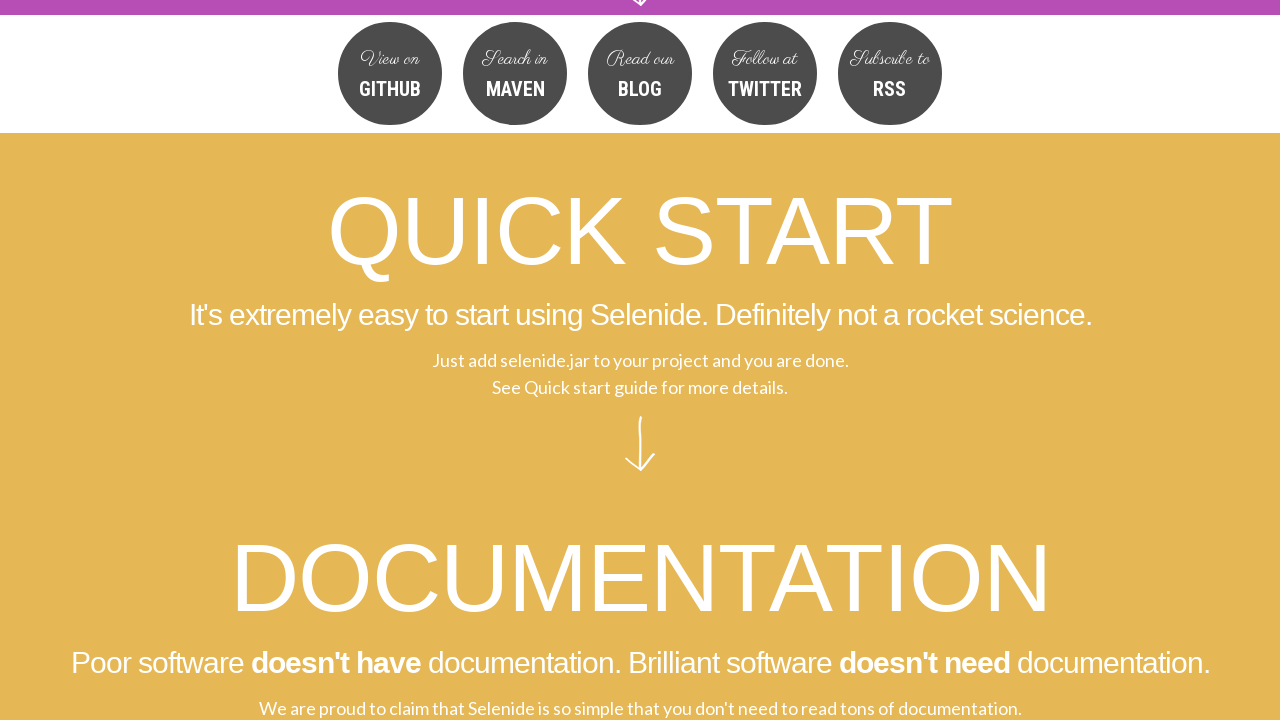

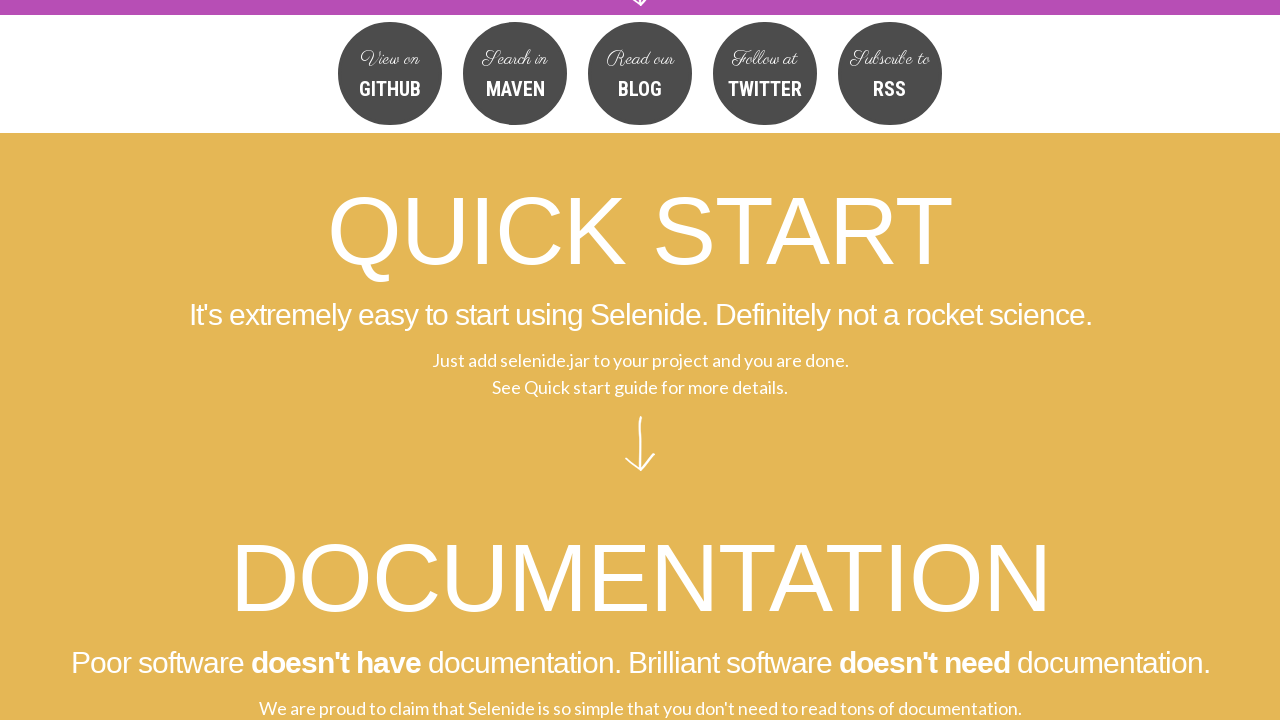